Tests checkbox functionality by toggling two checkboxes and verifying their states change correctly

Starting URL: http://the-internet.herokuapp.com/checkboxes

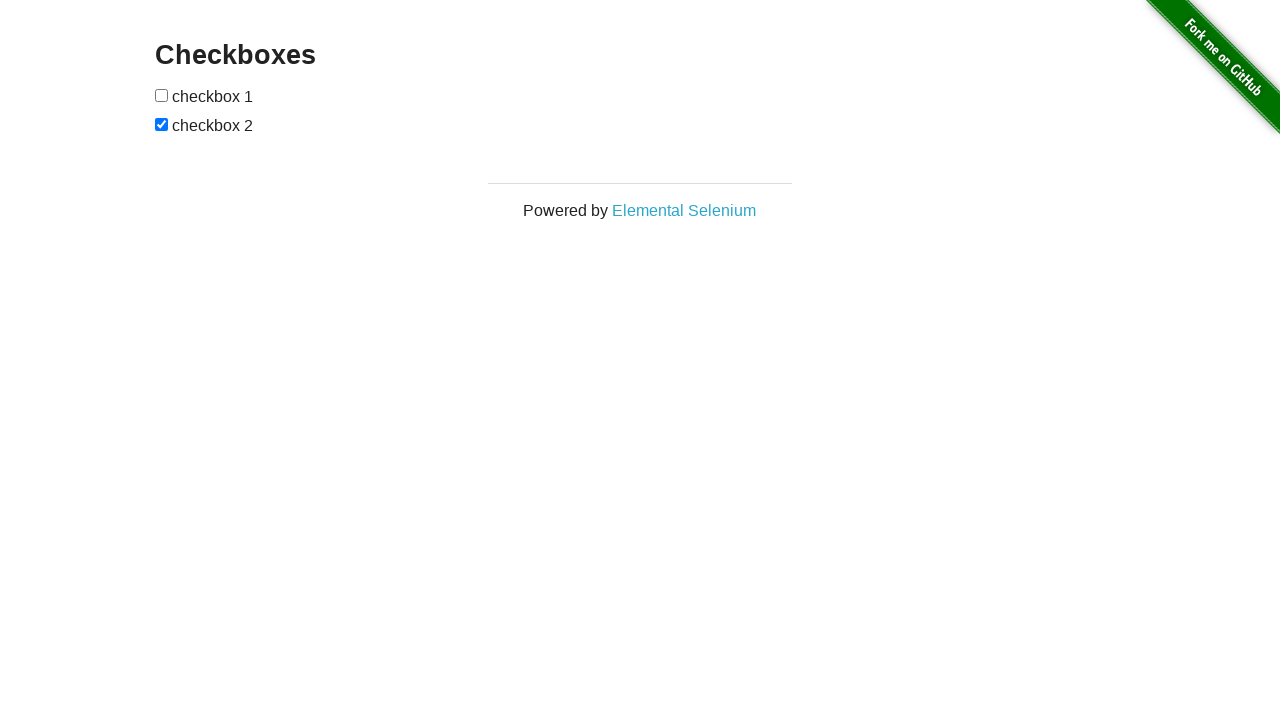

Retrieved all checkboxes on the page
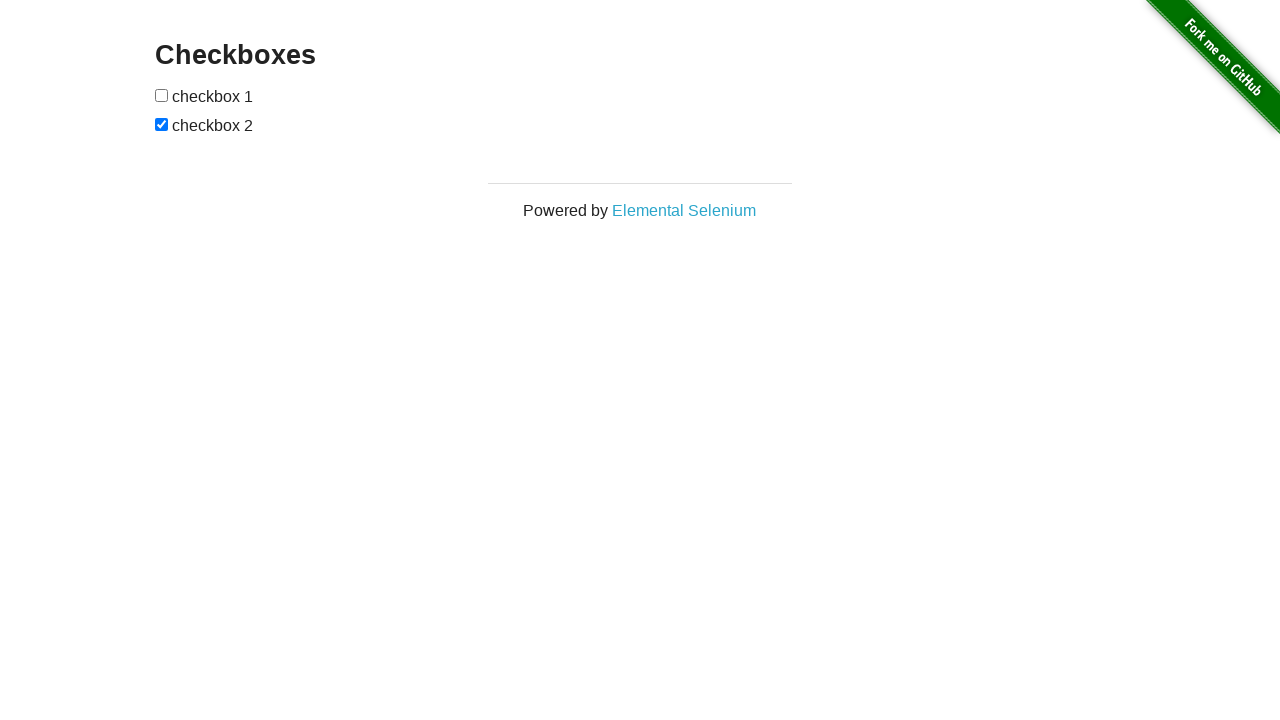

Selected first checkbox element
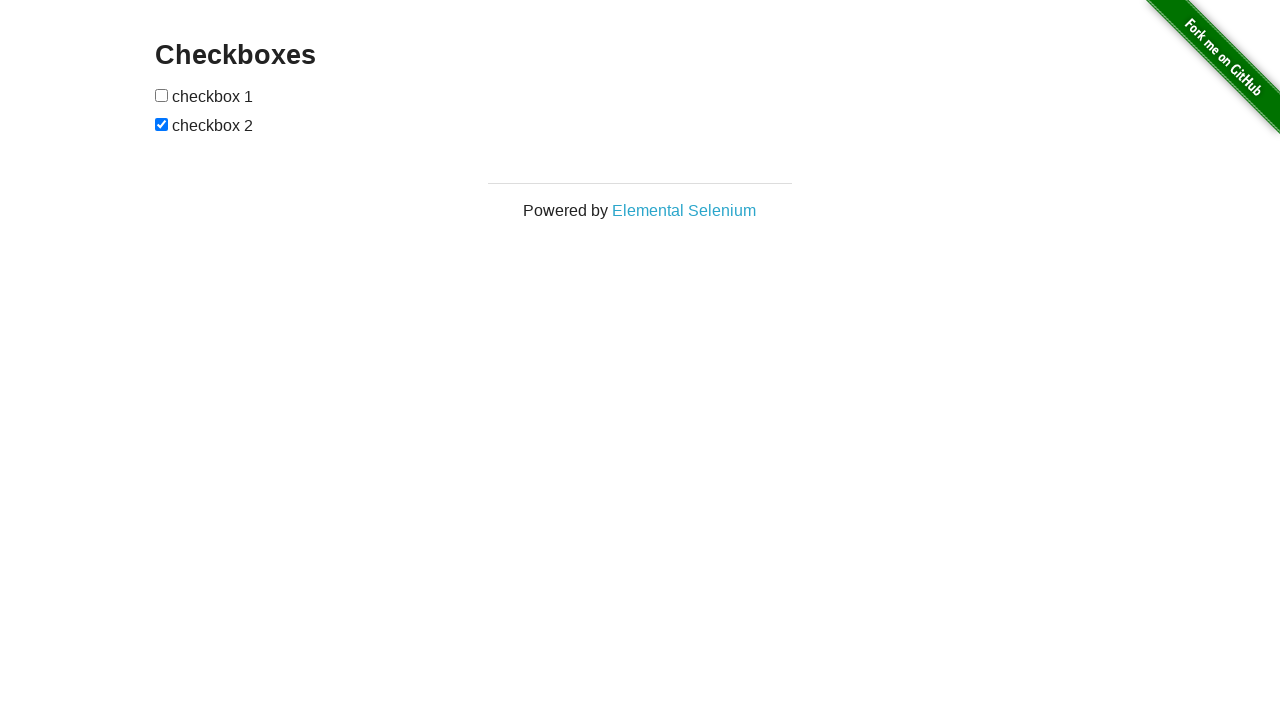

Verified first checkbox is initially unchecked
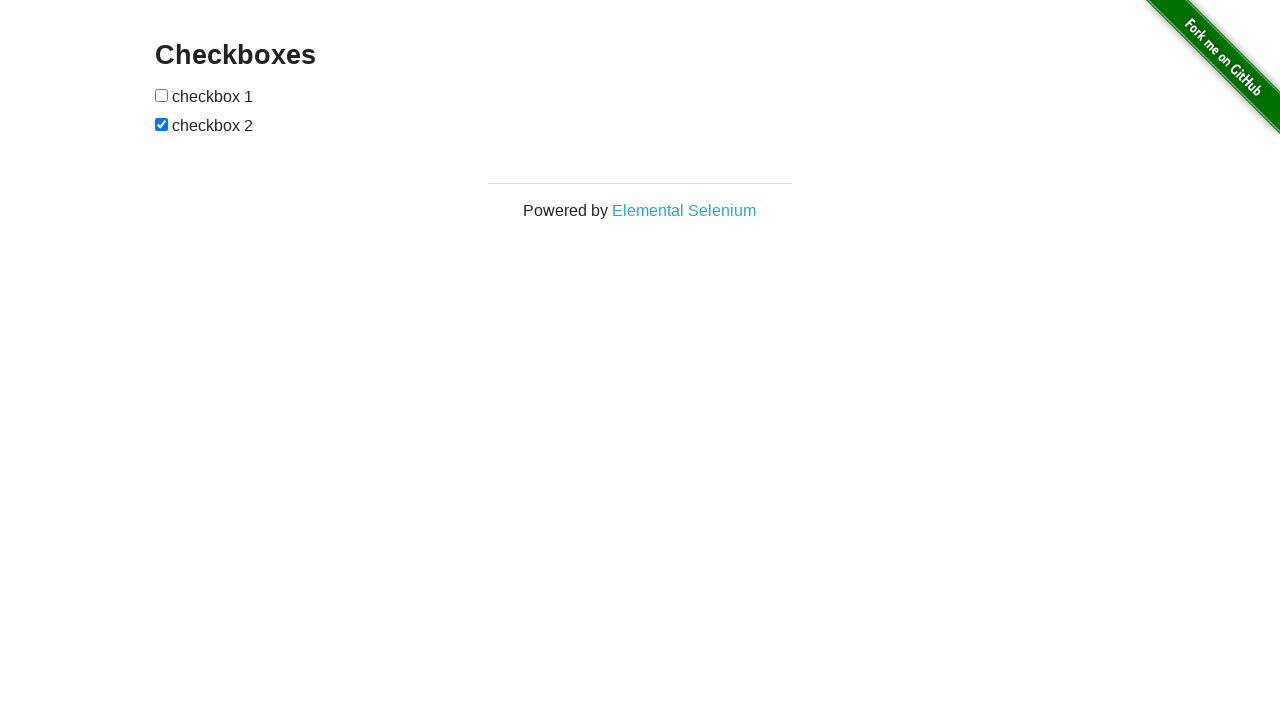

Clicked first checkbox to check it at (162, 95) on [type=checkbox] >> nth=0
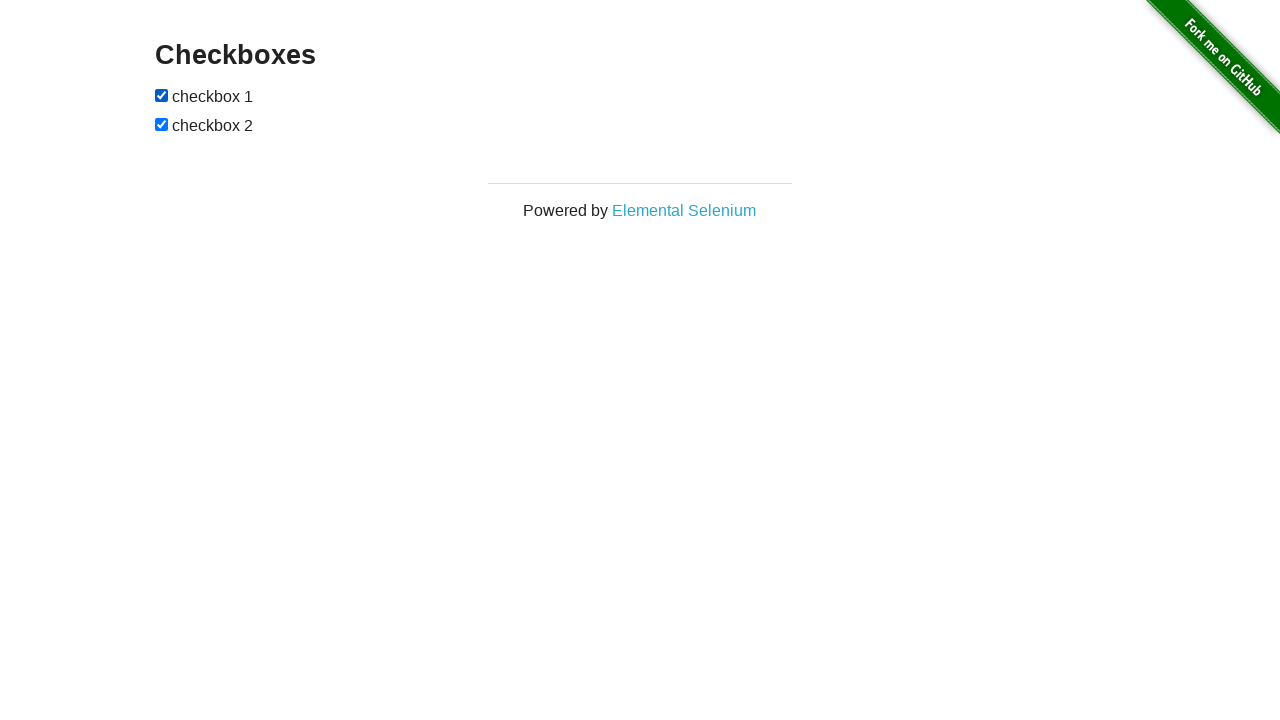

Verified first checkbox is now checked
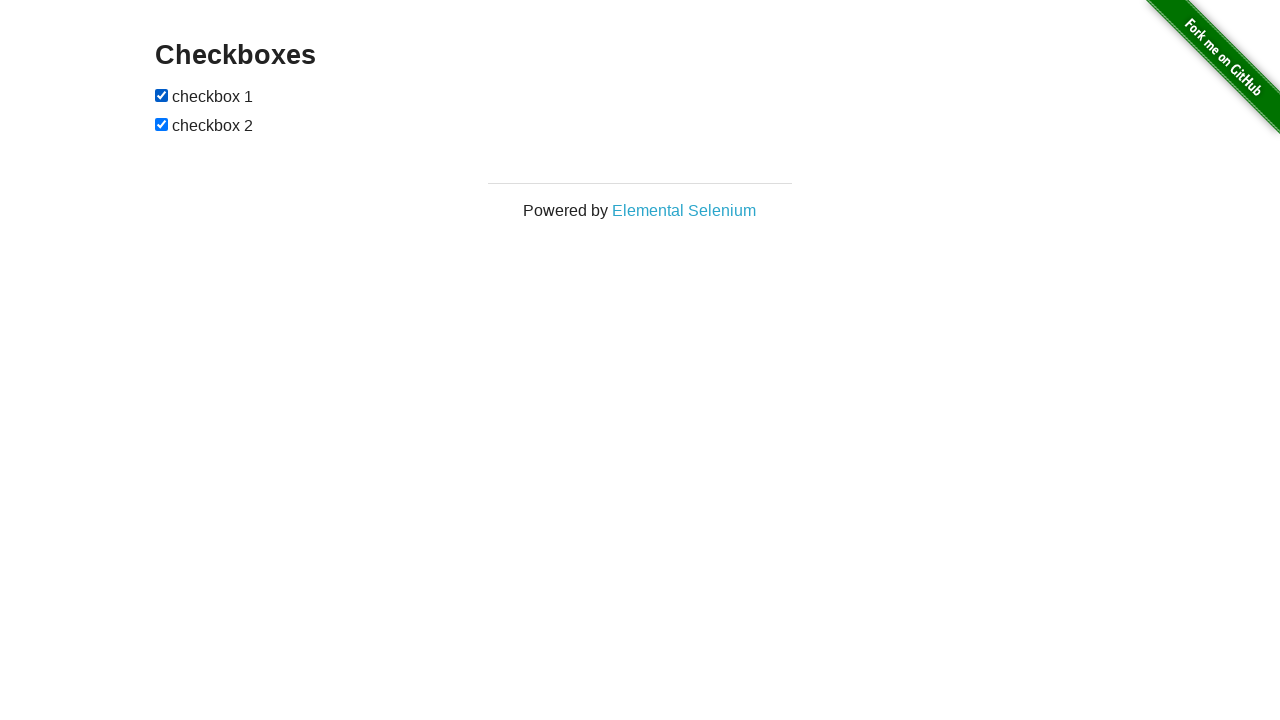

Selected second checkbox element
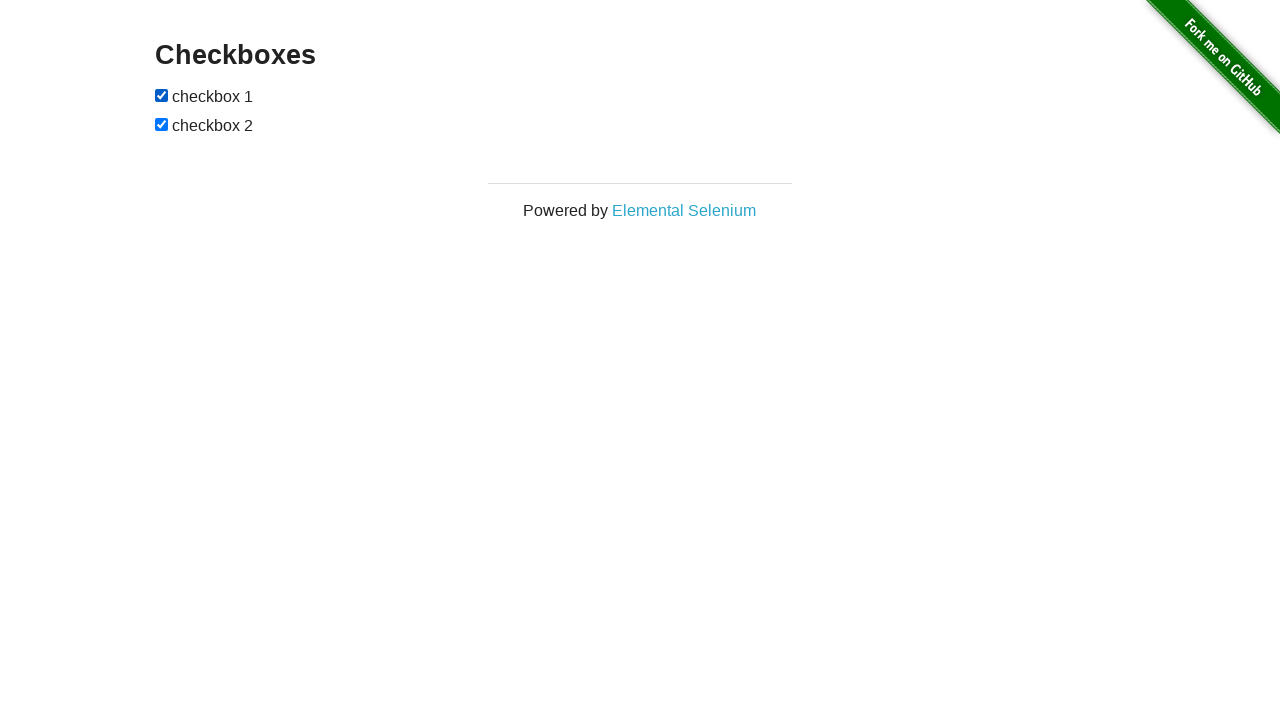

Verified second checkbox is initially checked
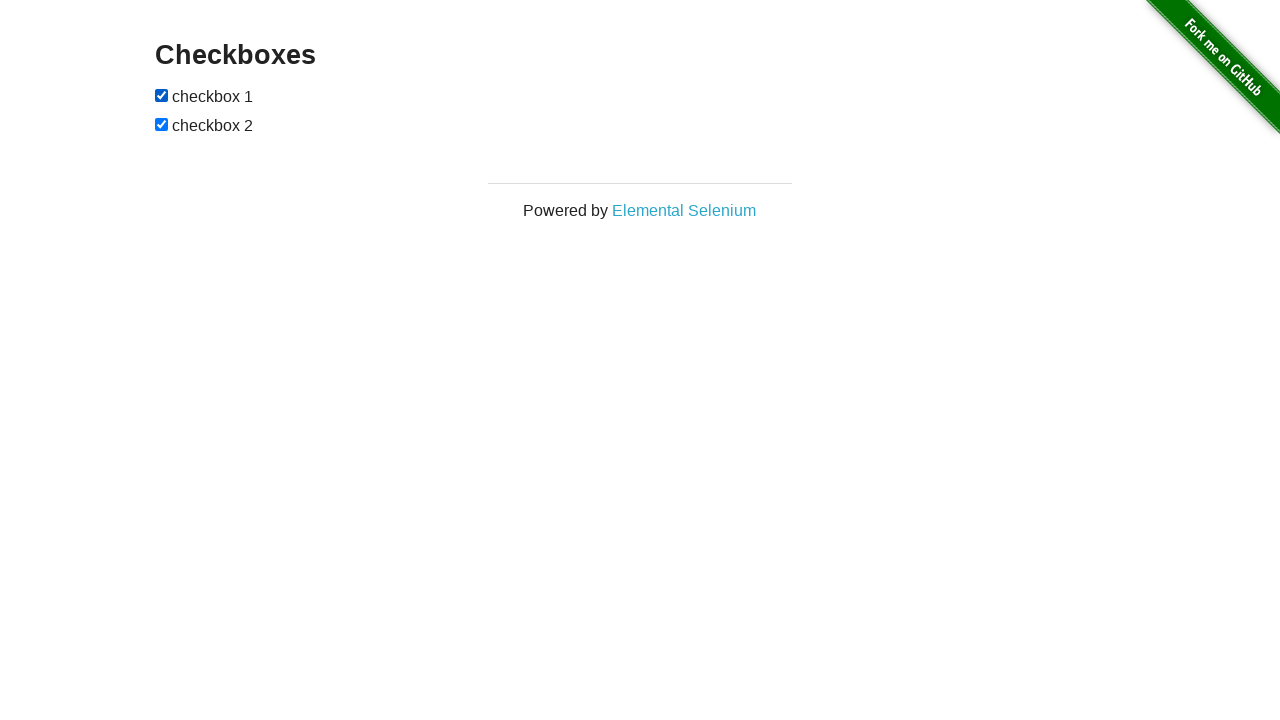

Clicked second checkbox to uncheck it at (162, 124) on [type=checkbox] >> nth=1
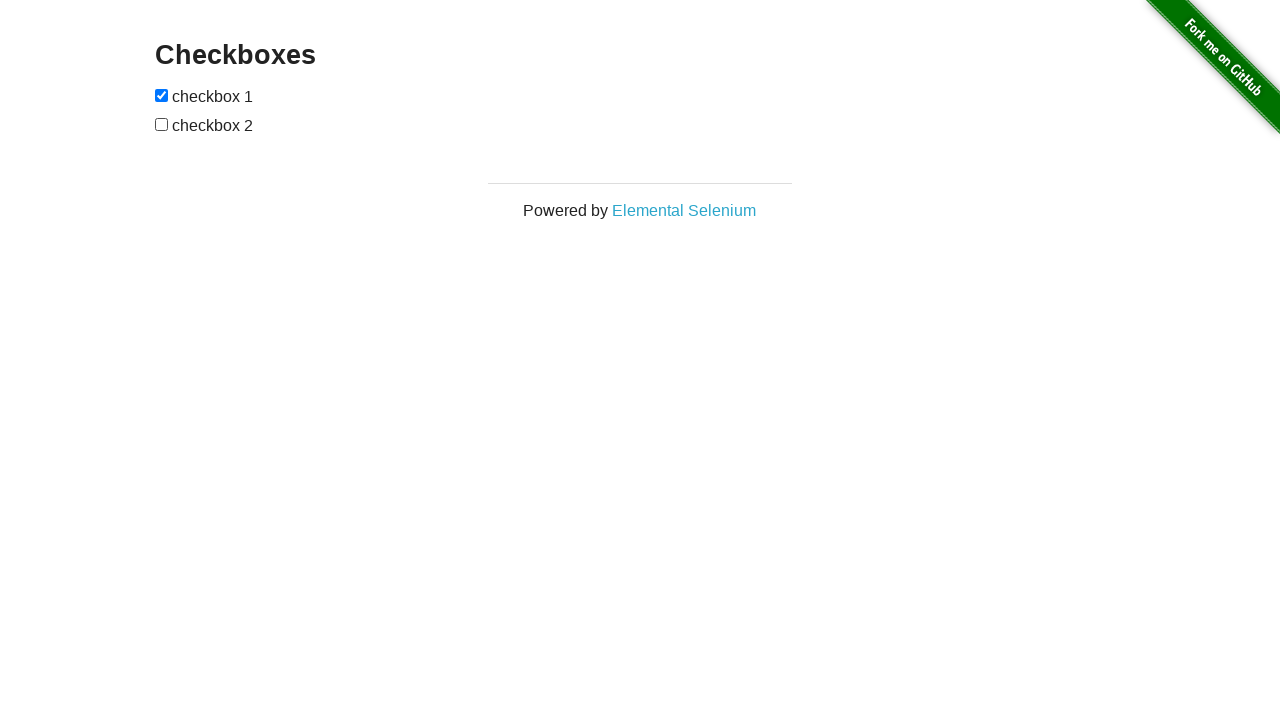

Verified second checkbox is now unchecked
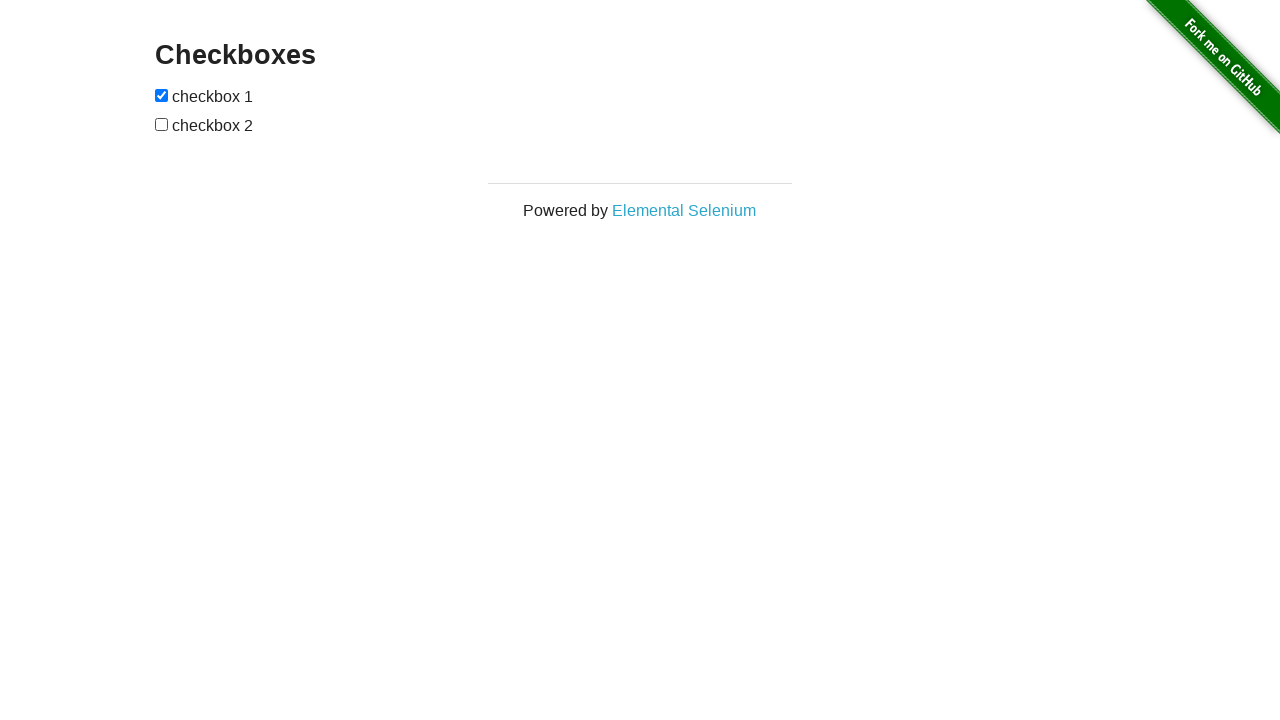

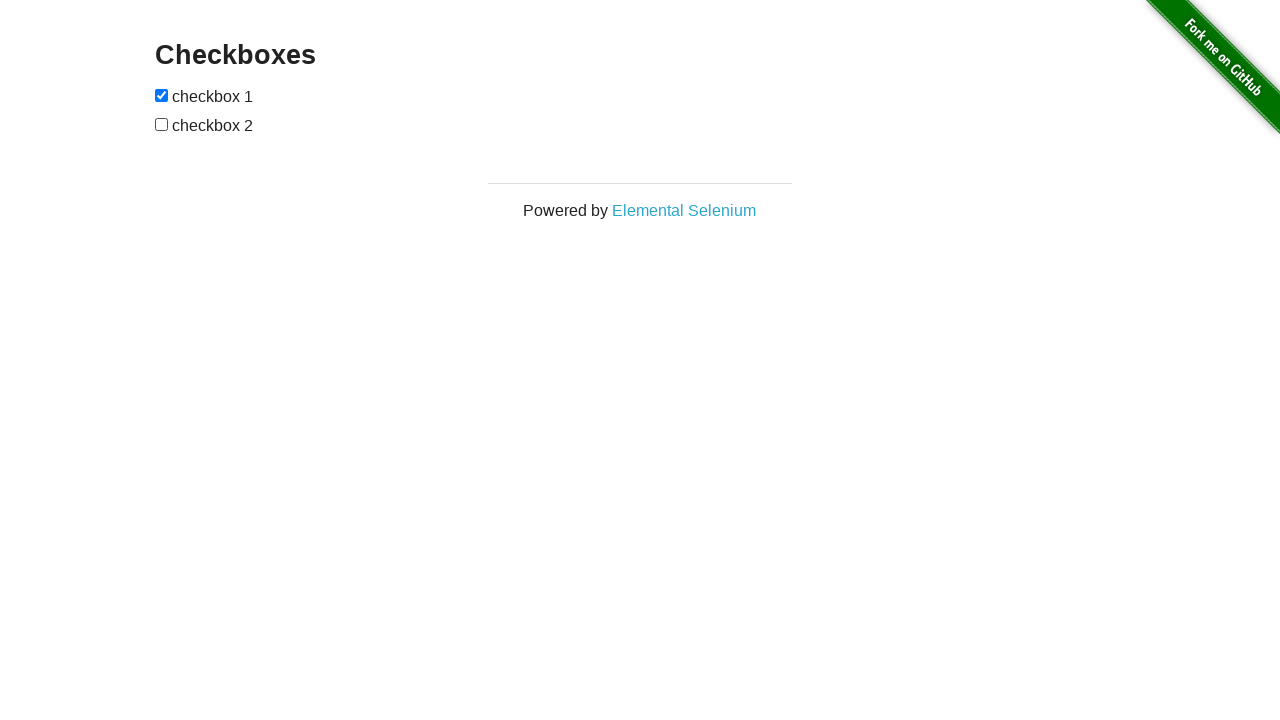